Demonstrates browser navigation commands (navigate to, back, forward, refresh) and window handling by navigating between pages and switching between parent and child browser windows after clicking a link that opens a new tab.

Starting URL: https://demo.nopcommerce.com/register

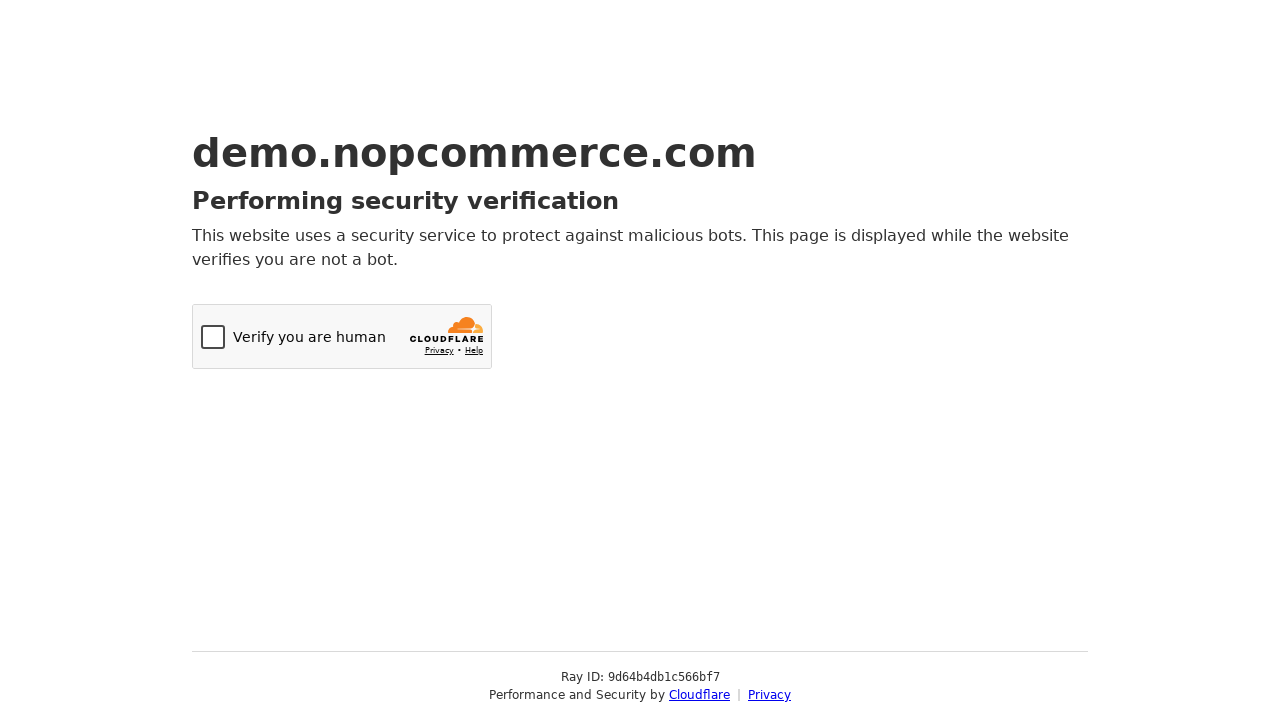

Navigated to OrangeHRM login page
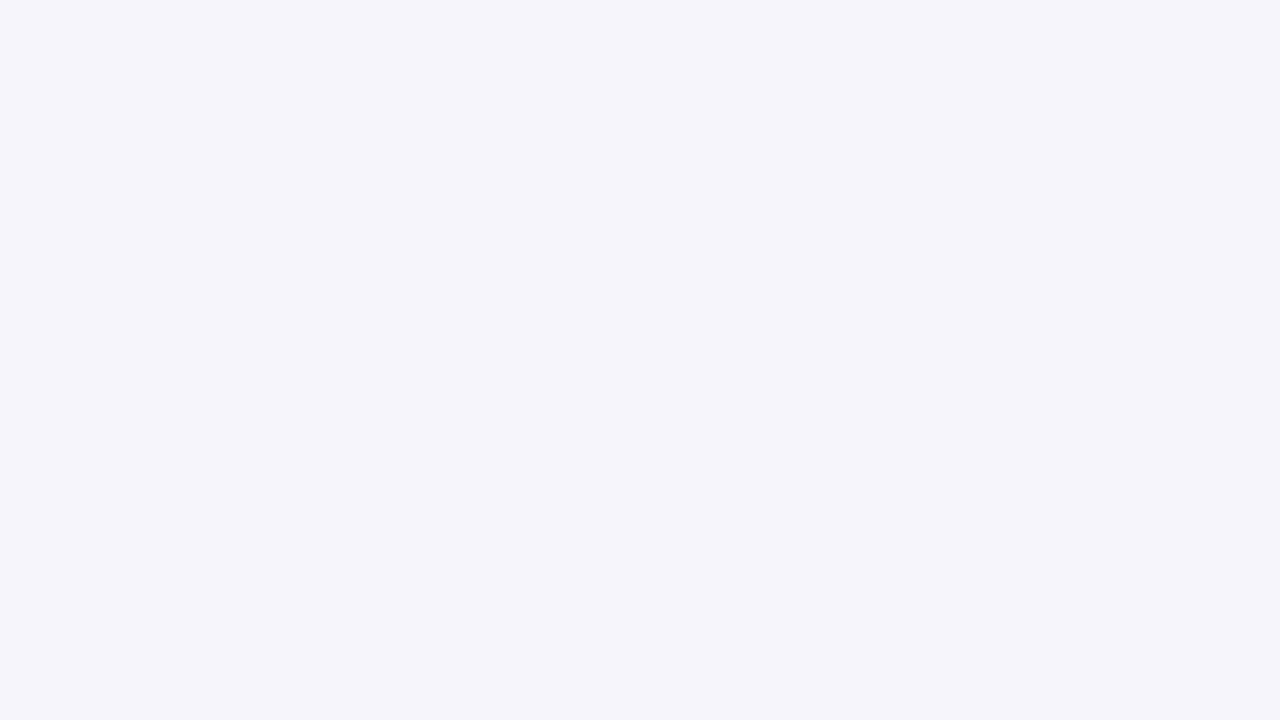

Navigated back to previous page
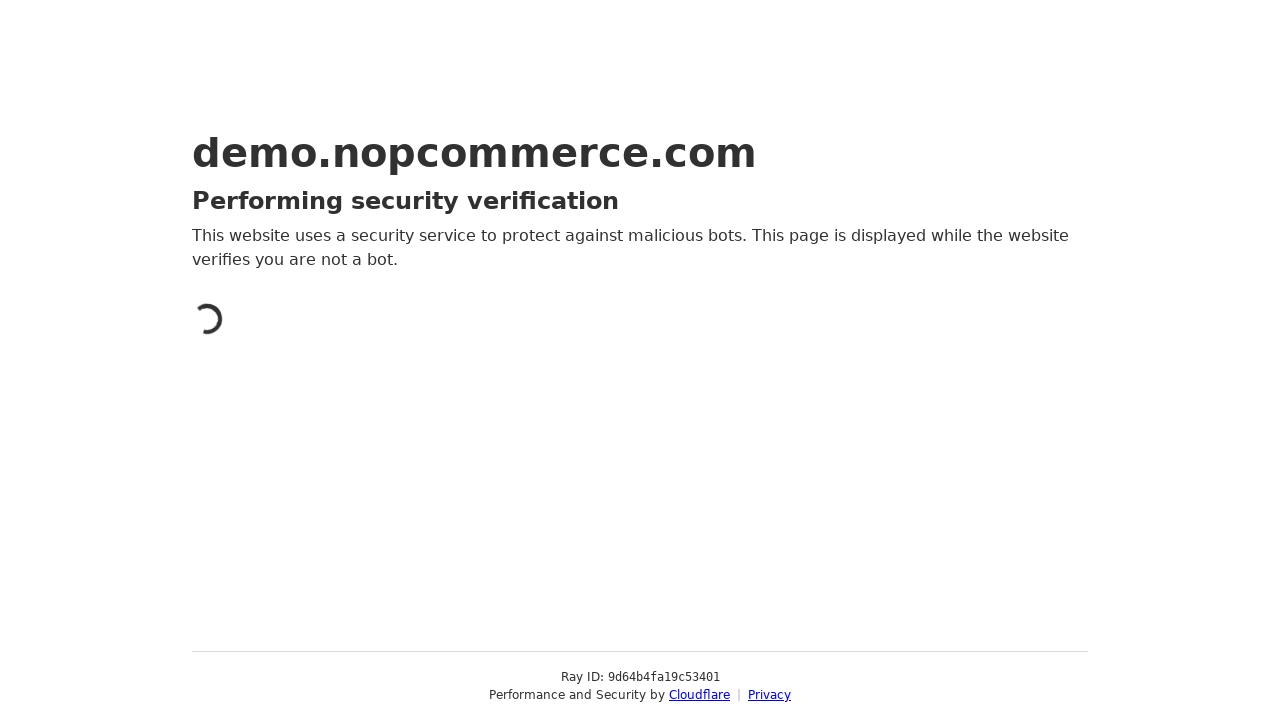

Navigated forward to next page
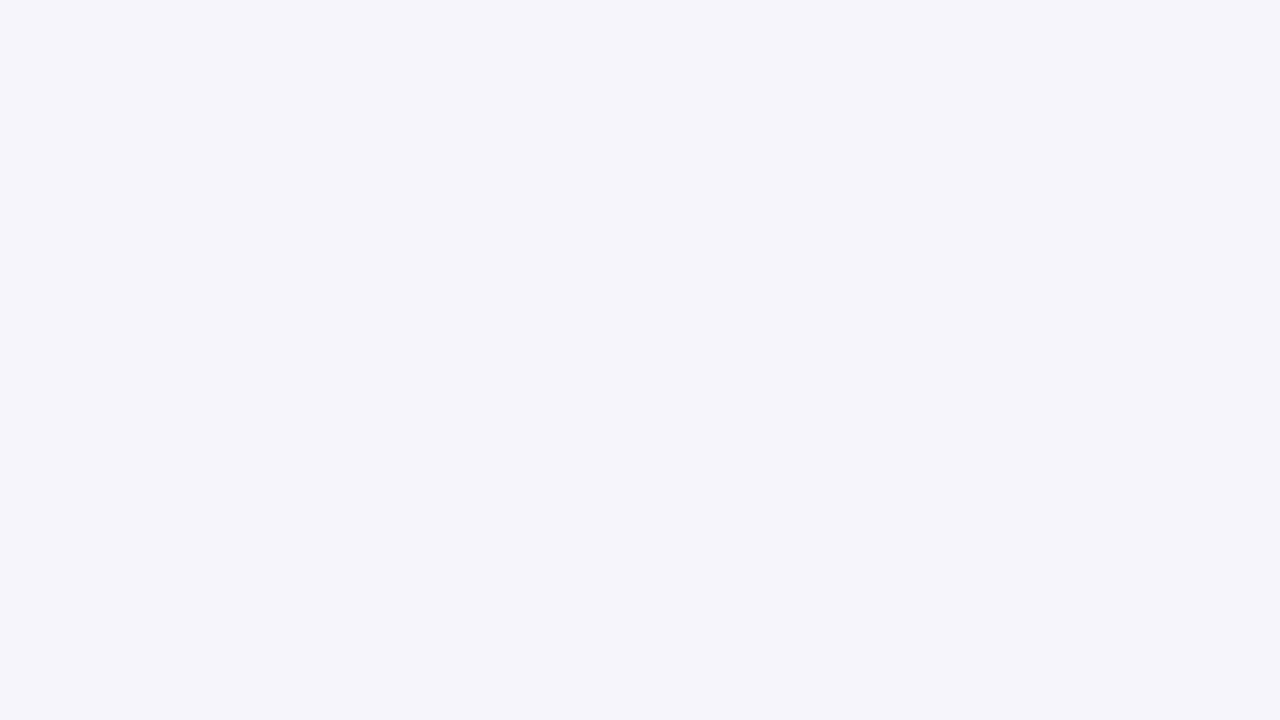

Refreshed the current page
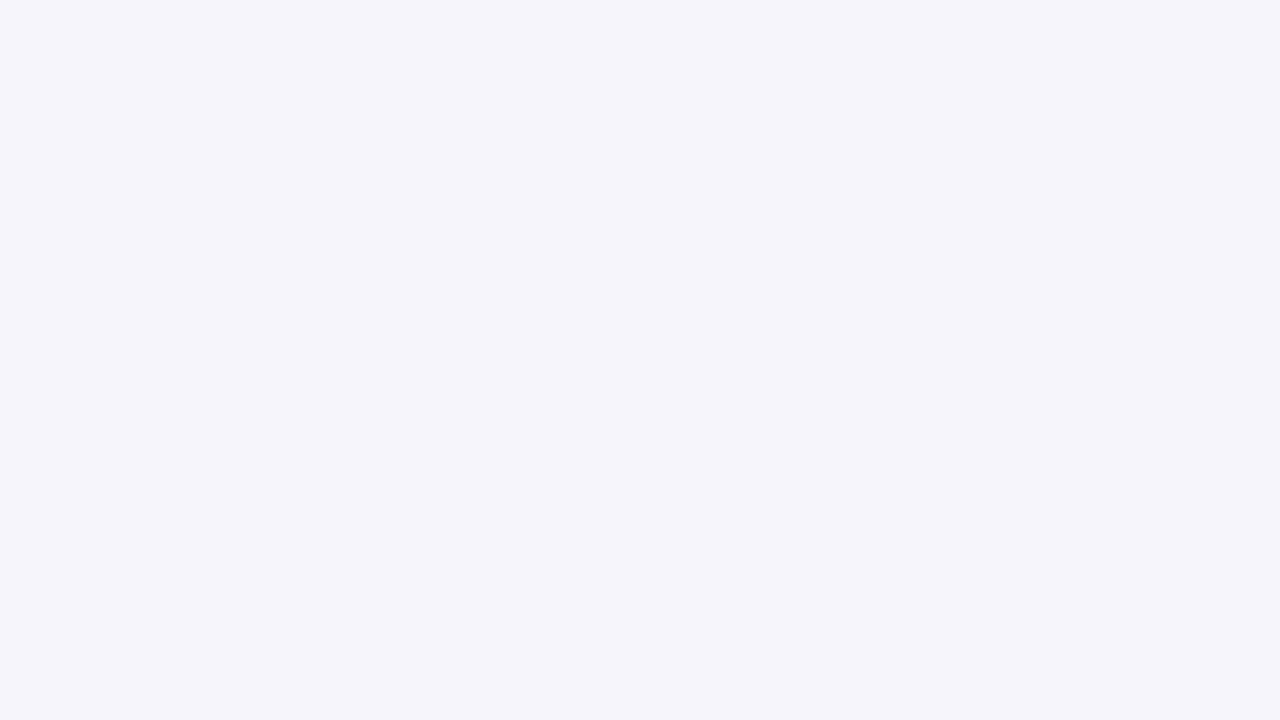

Navigated to OrangeHRM login page again
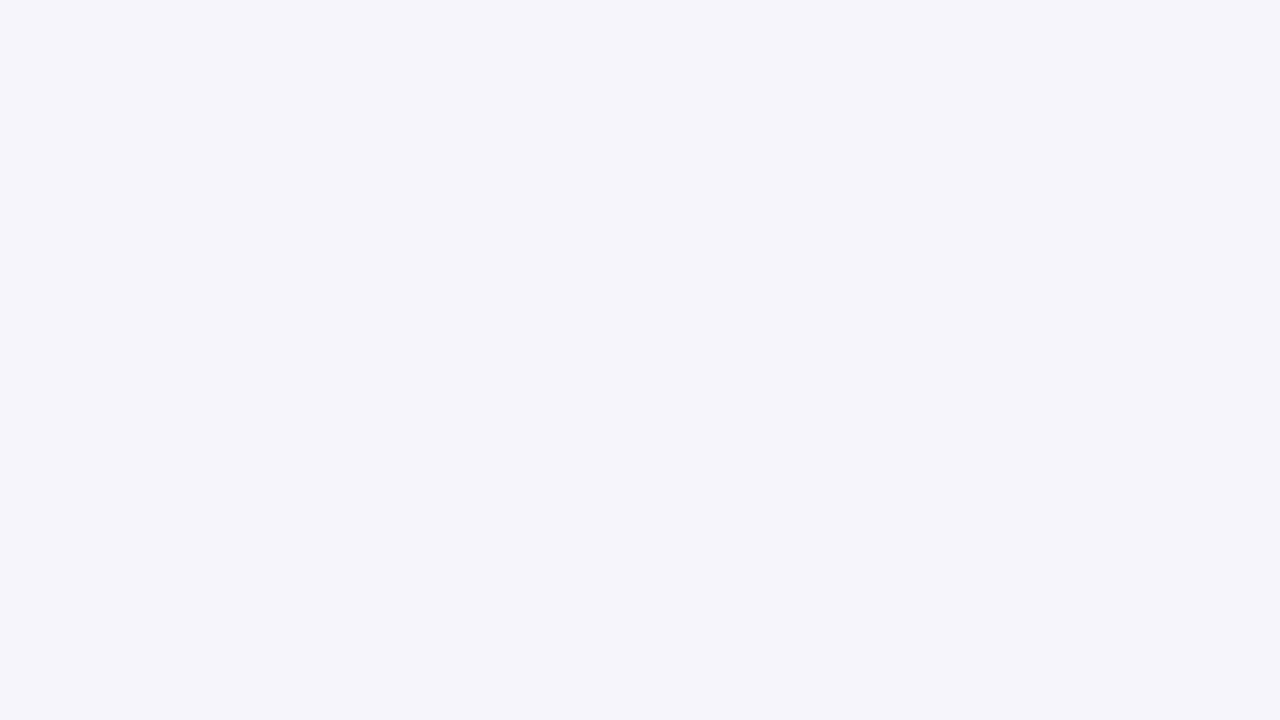

OrangeHRM link element is visible and ready
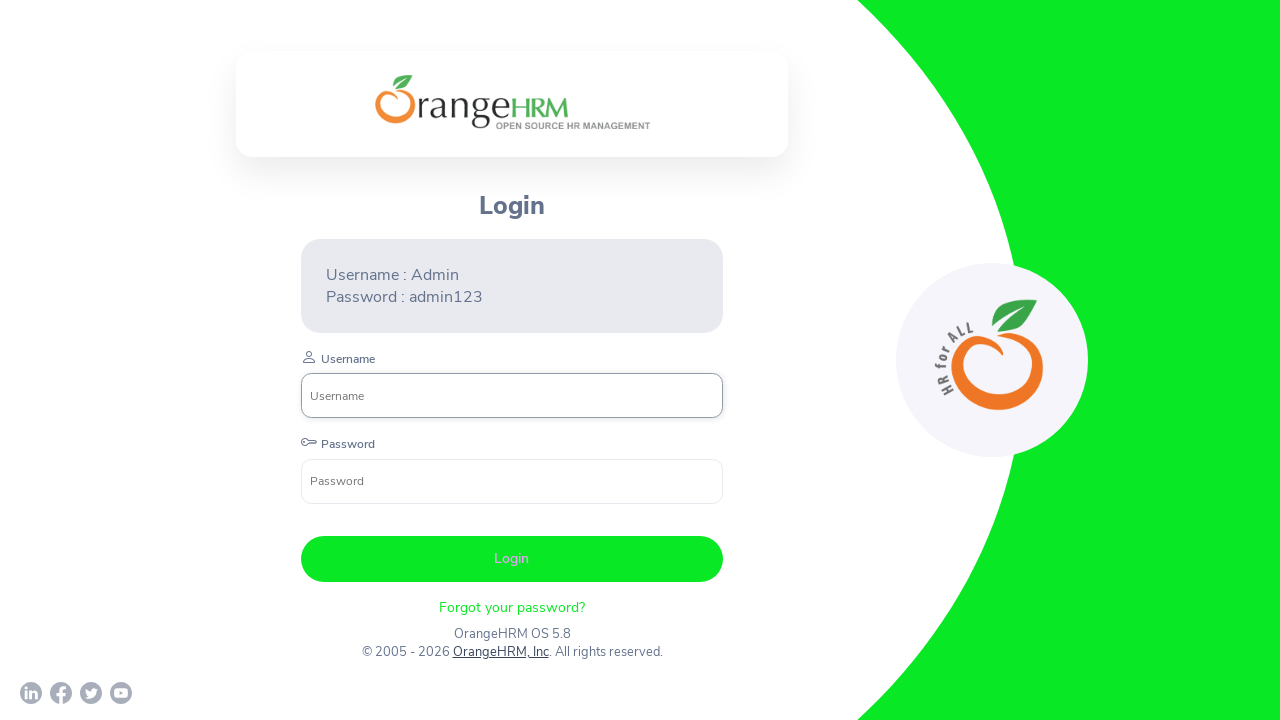

Clicked on OrangeHRM link to open new window at (500, 652) on xpath=//a[normalize-space()='OrangeHRM, Inc']
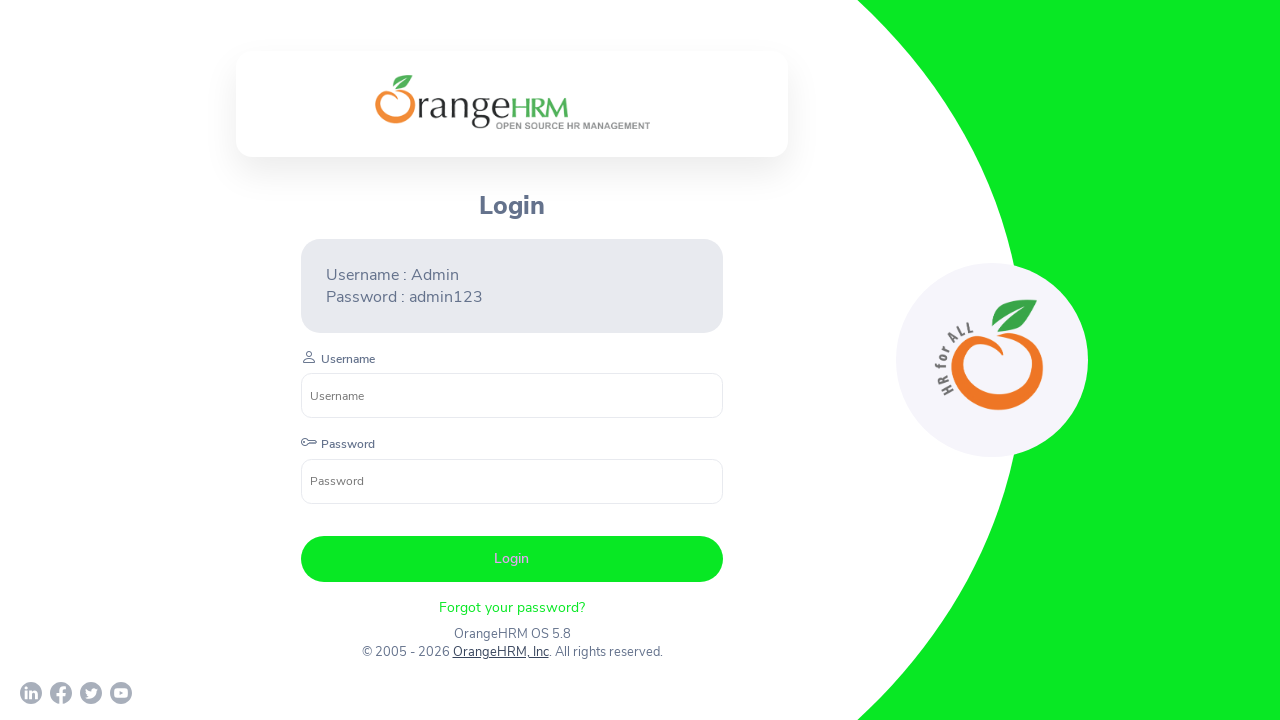

Captured new child page/window reference
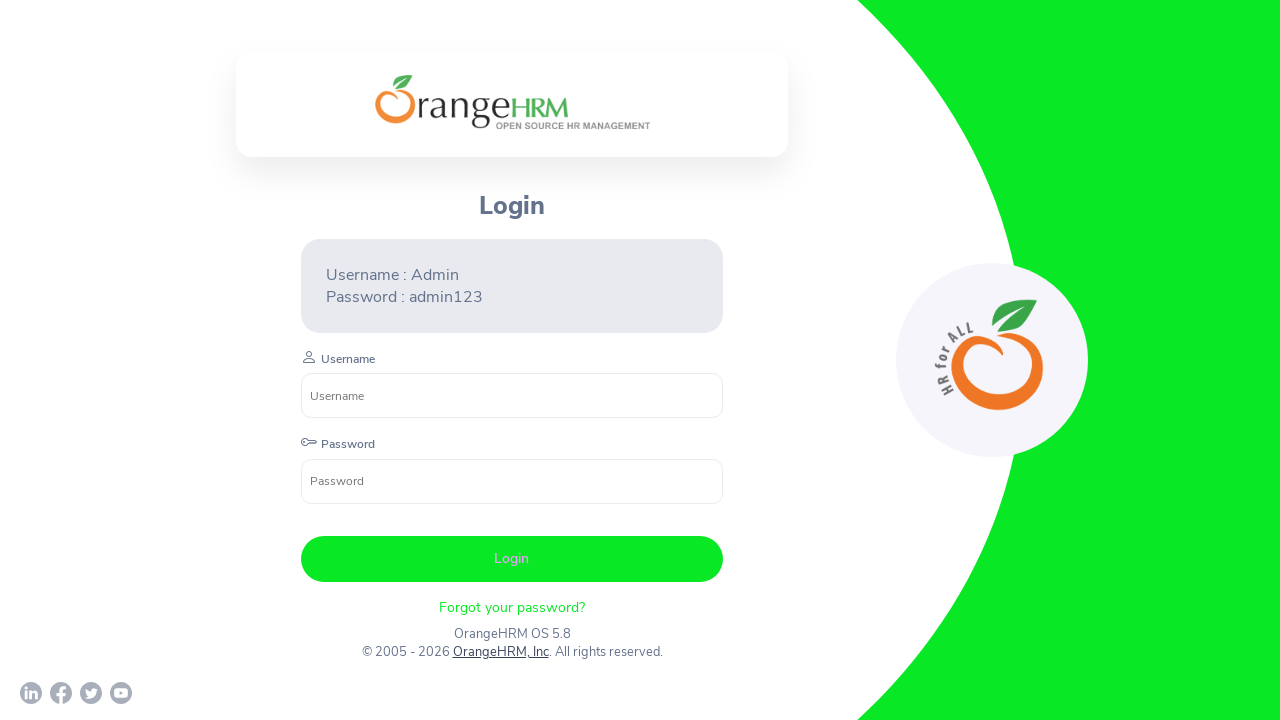

Child window page fully loaded
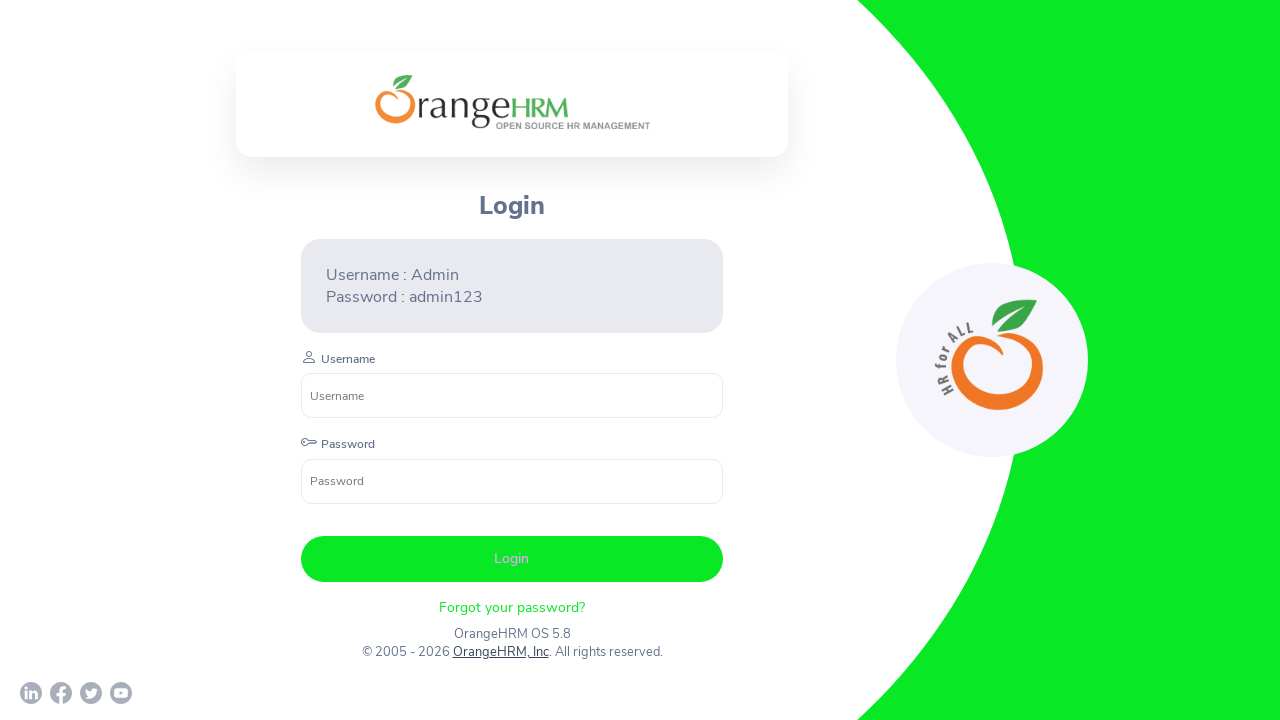

Switched focus back to parent page
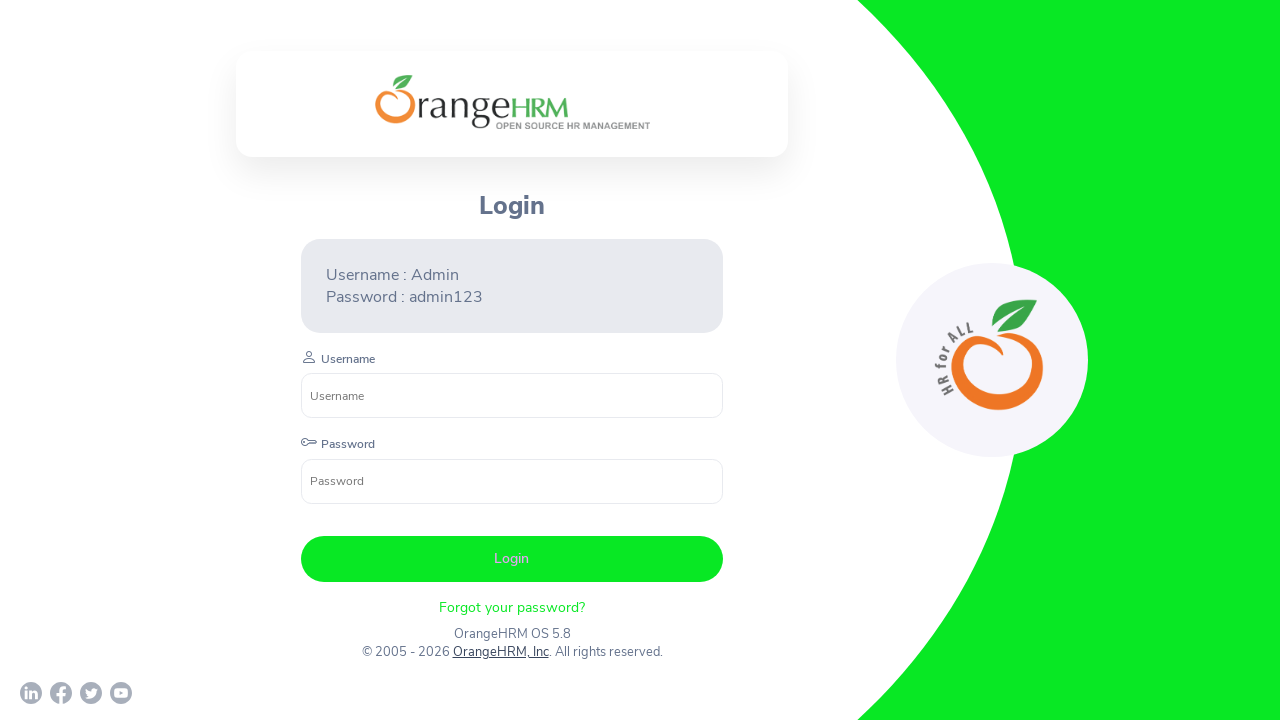

Switched focus to child page
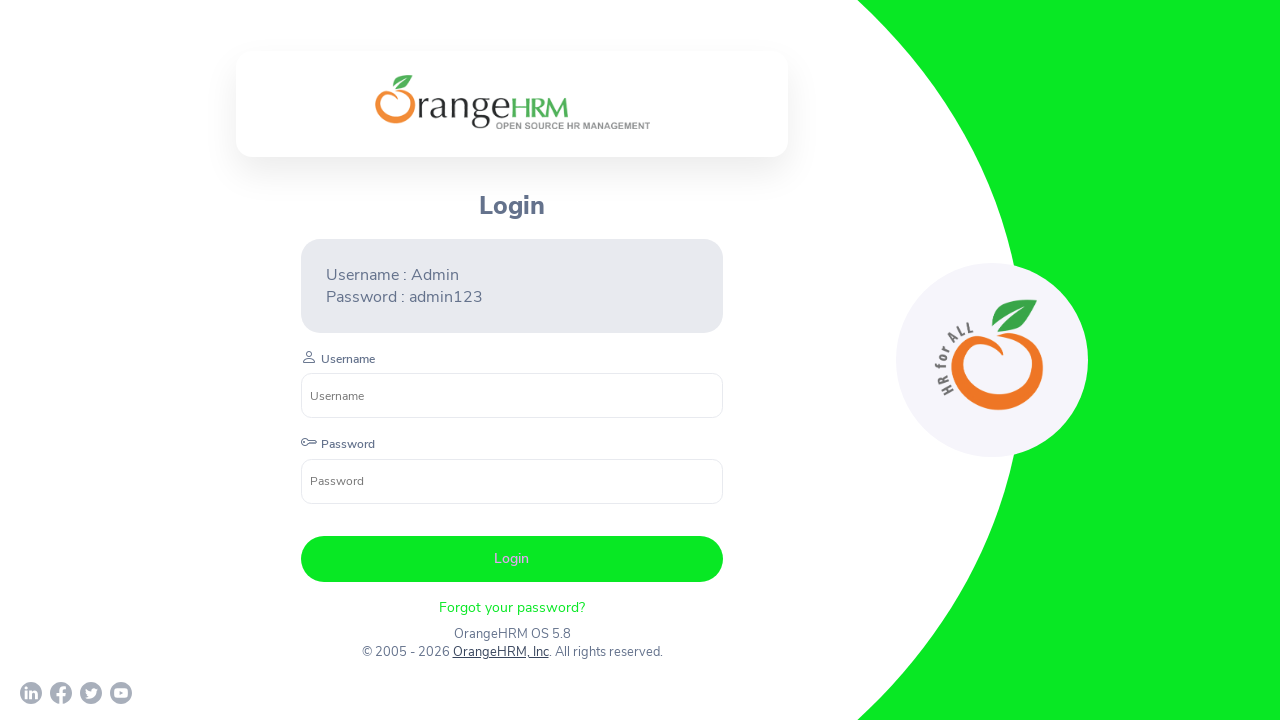

Closed the child window
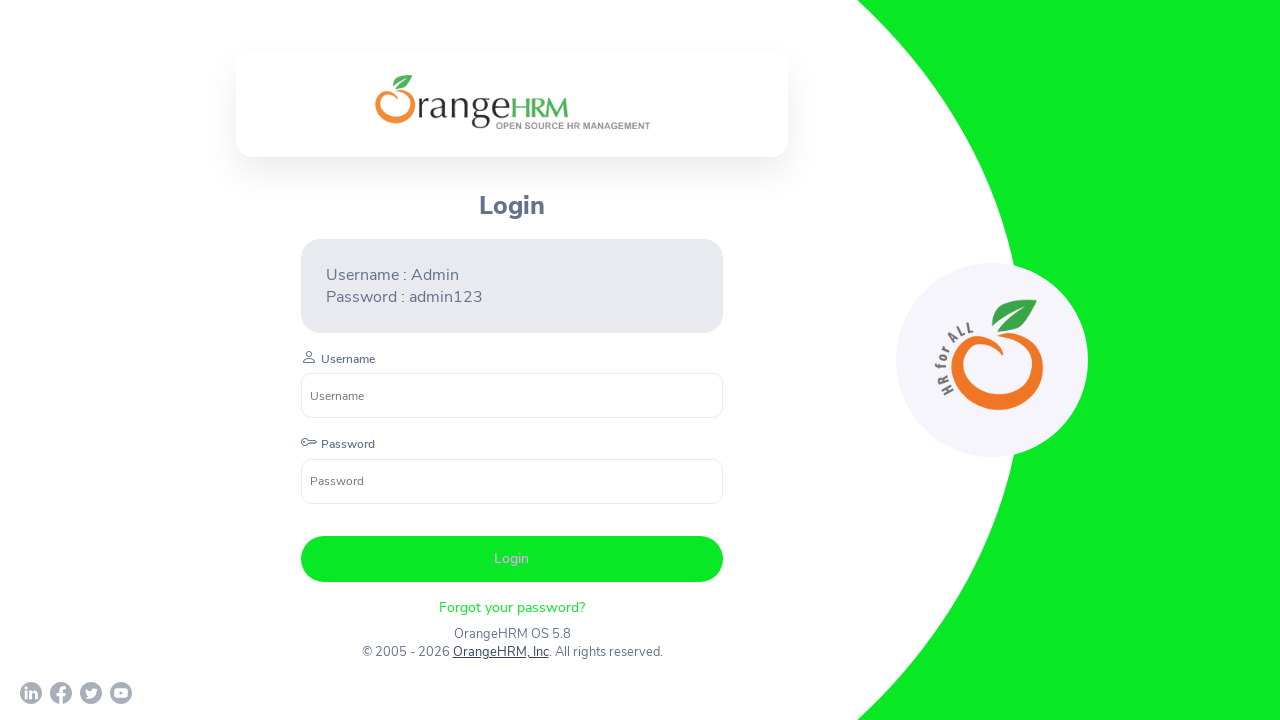

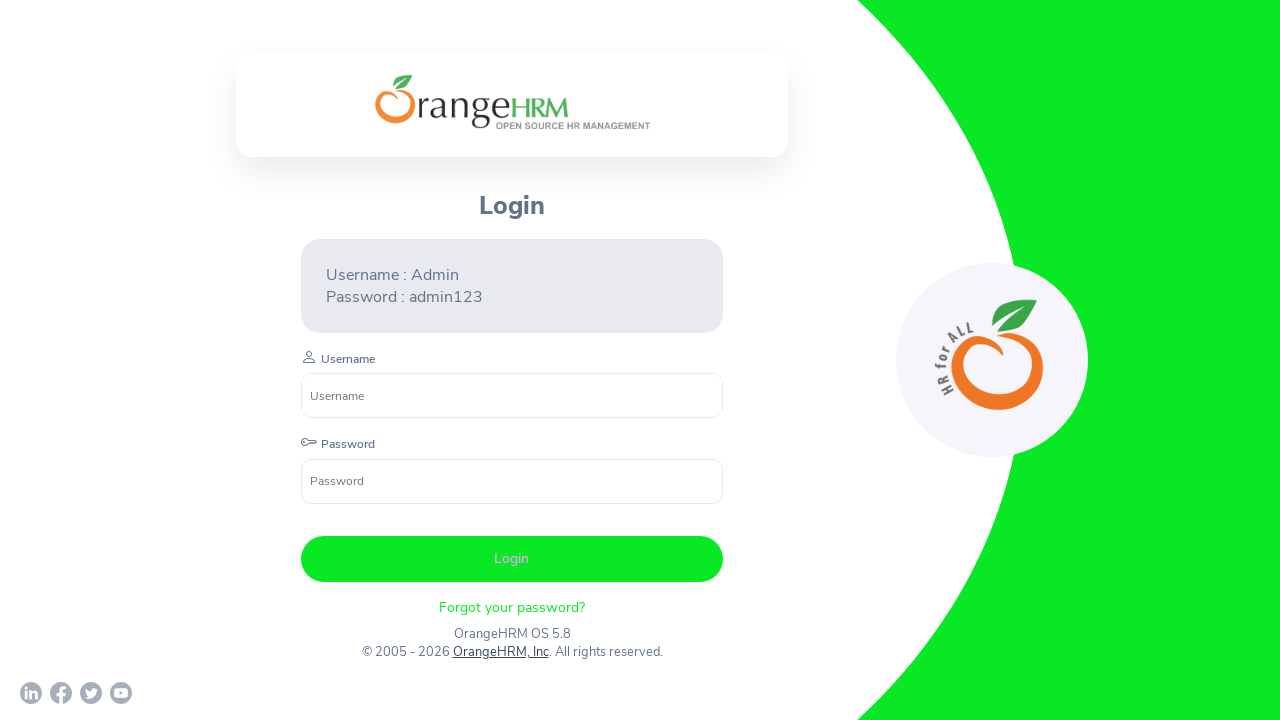